Navigates to Sephora's skincare shop page and scrolls down the page to view more products.

Starting URL: https://www.sephora.com/shop/skincare/

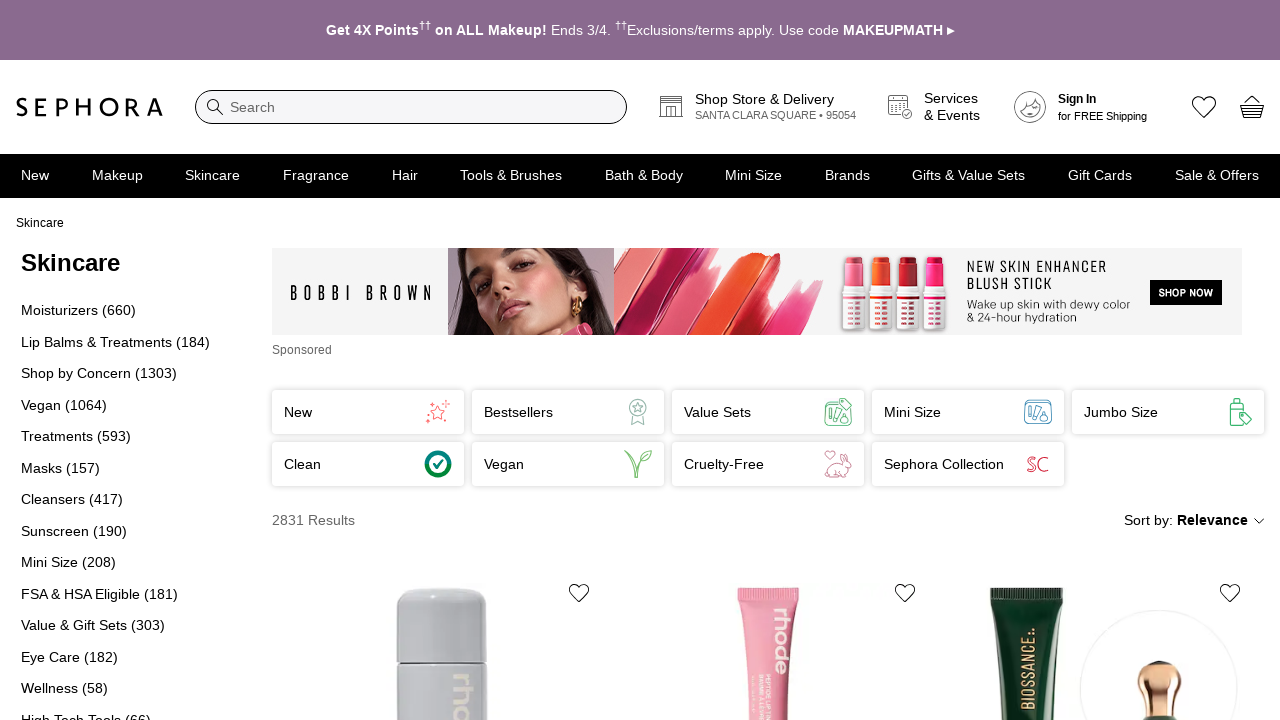

Navigated to Sephora skincare shop page
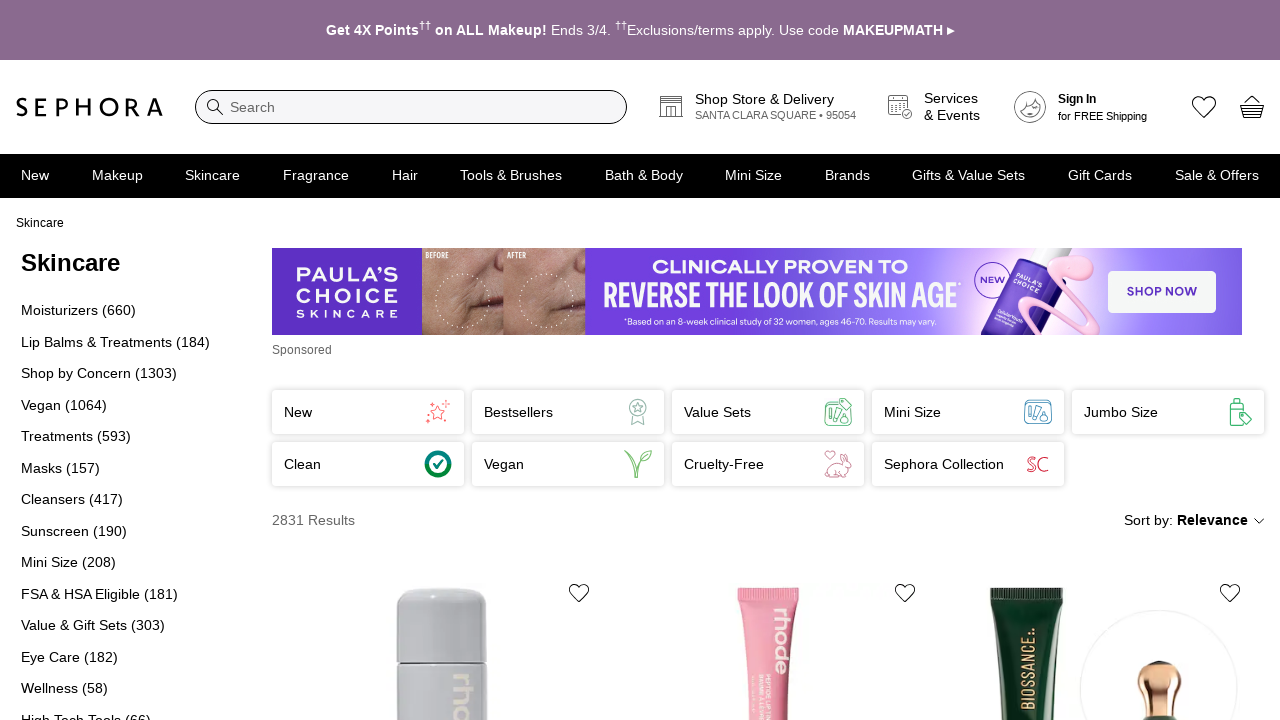

Scrolled down the page to view more products
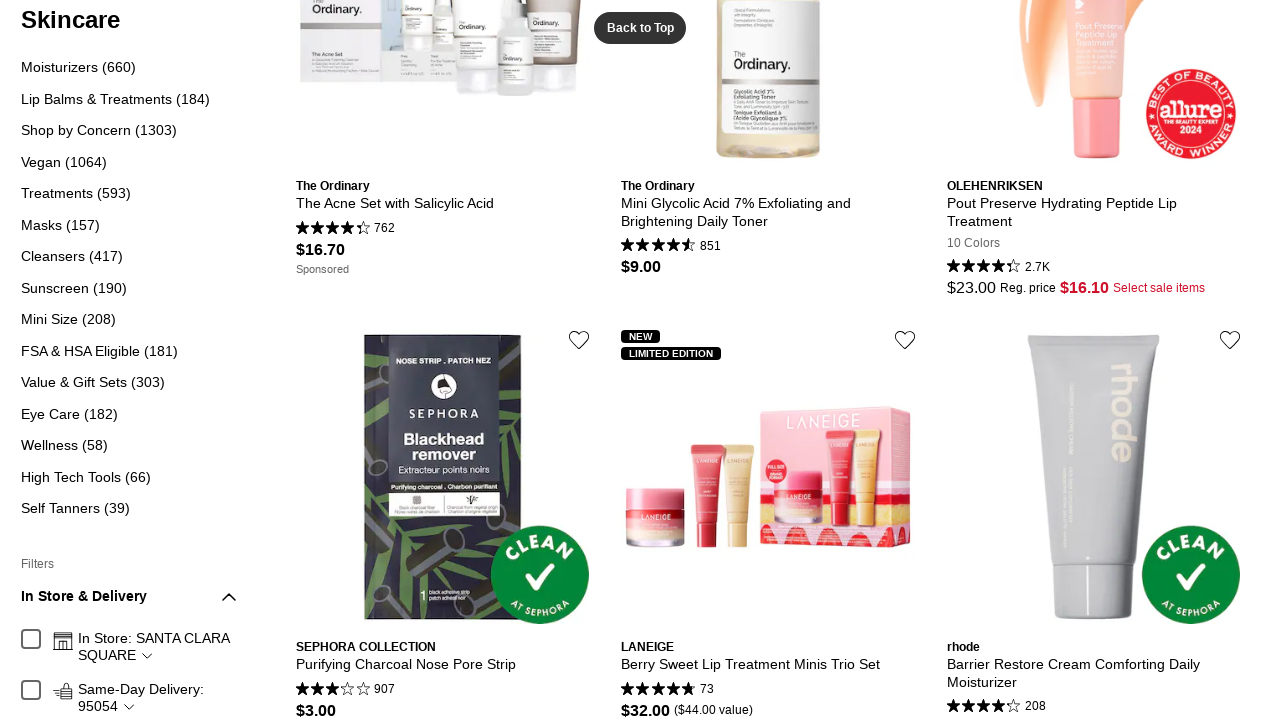

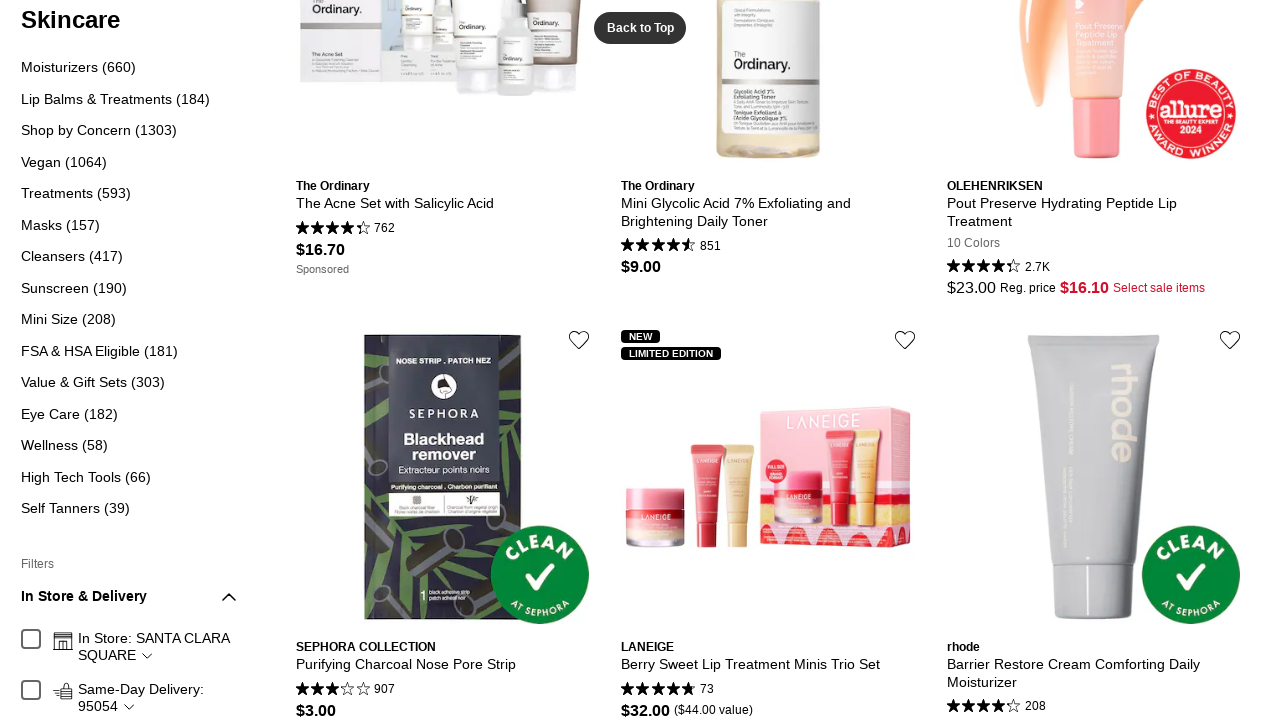